Tests clicking through all menu bar navigation buttons in the header

Starting URL: https://atid.store/product-category/accessories/

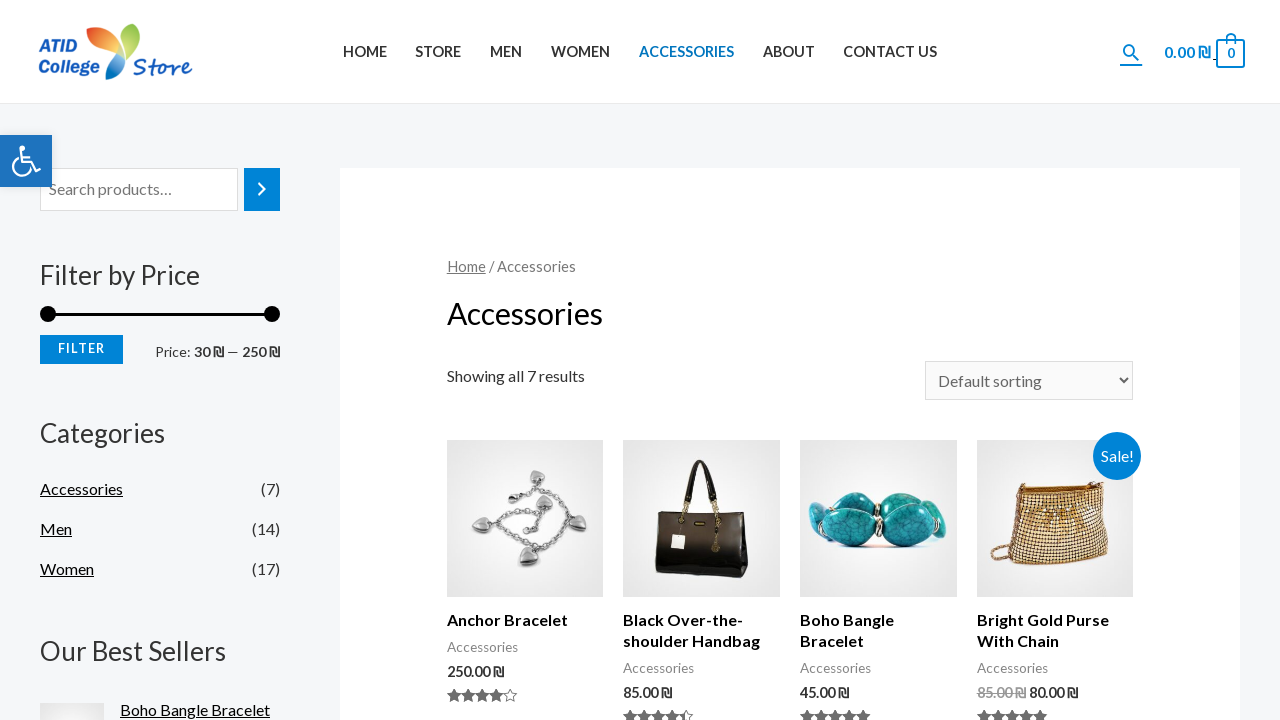

Menu loaded - selector #ast-hf-menu-1 found
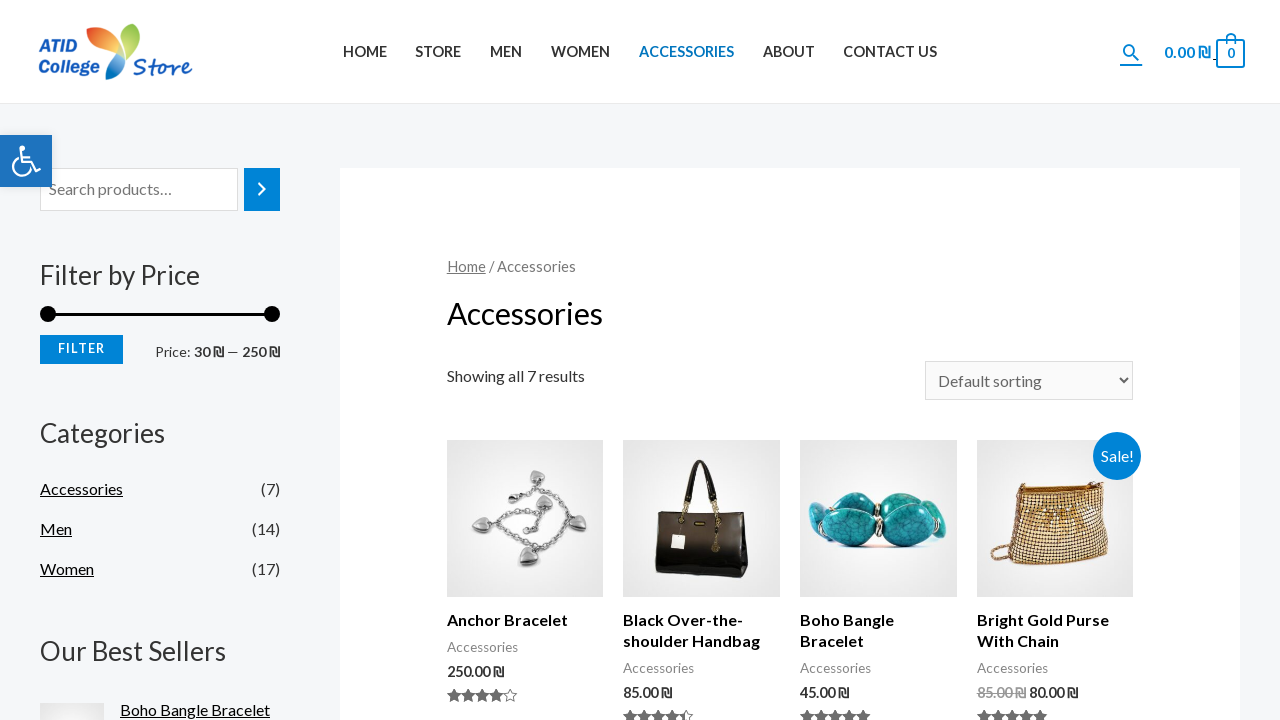

Retrieved all menu links (iteration 1/7)
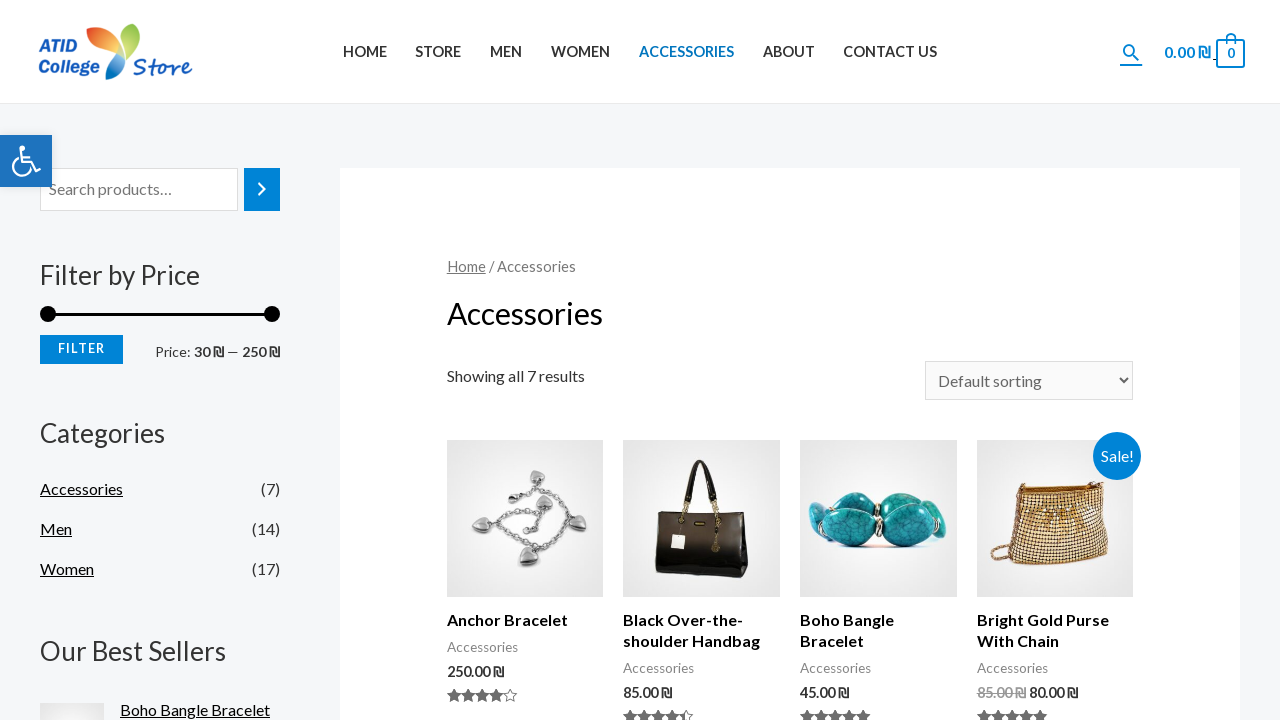

Clicked menu link 1/7 at (365, 52) on .menu-link >> nth=0
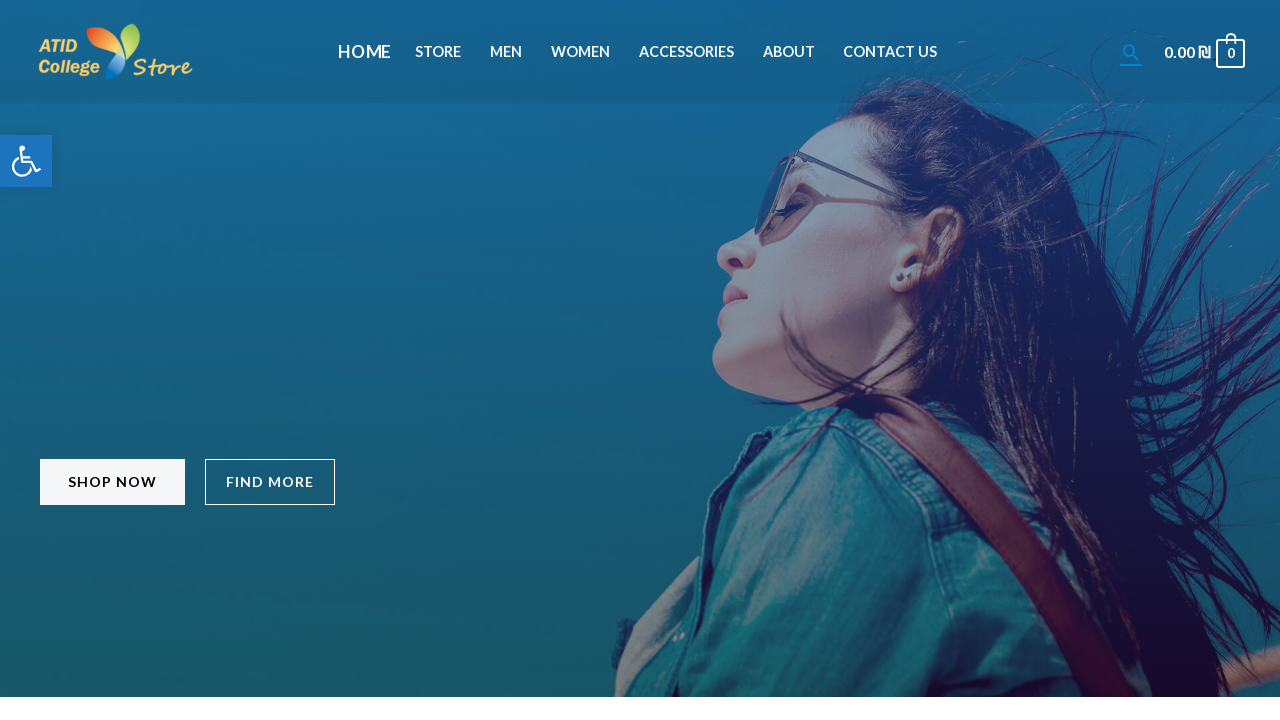

Page loaded after clicking menu link 1/7
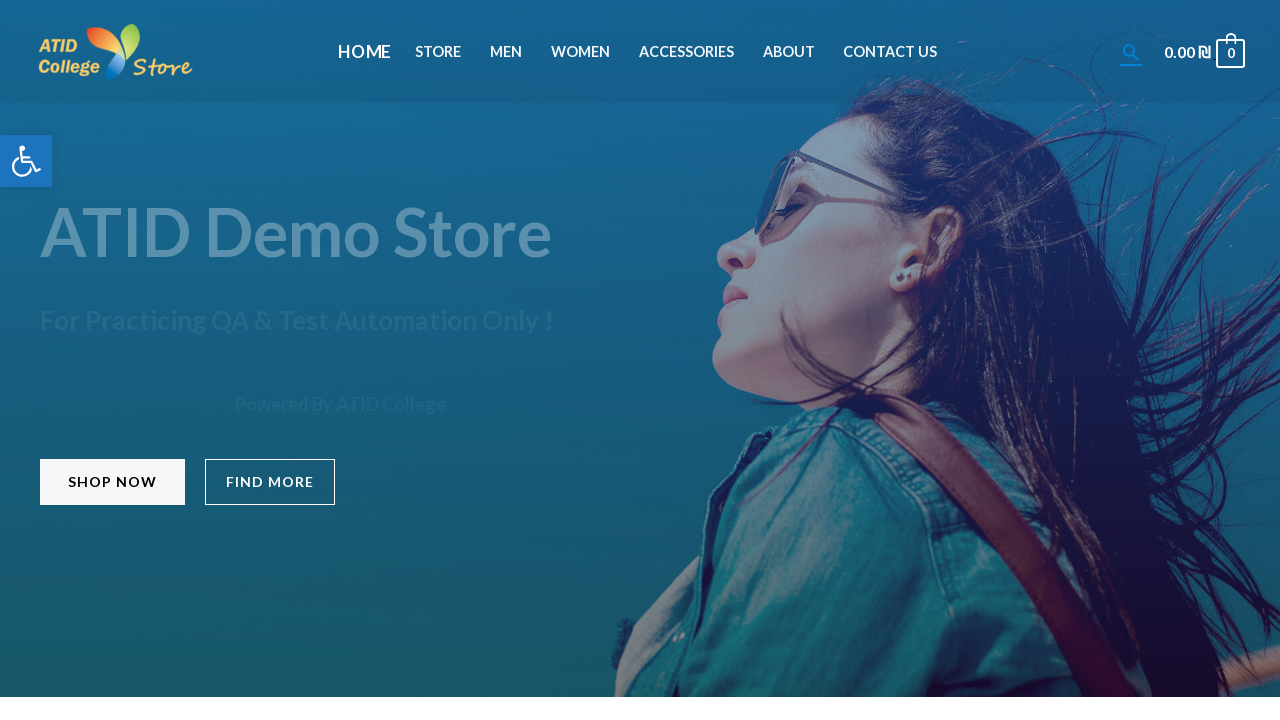

Navigated back to accessories category (iteration 1/7)
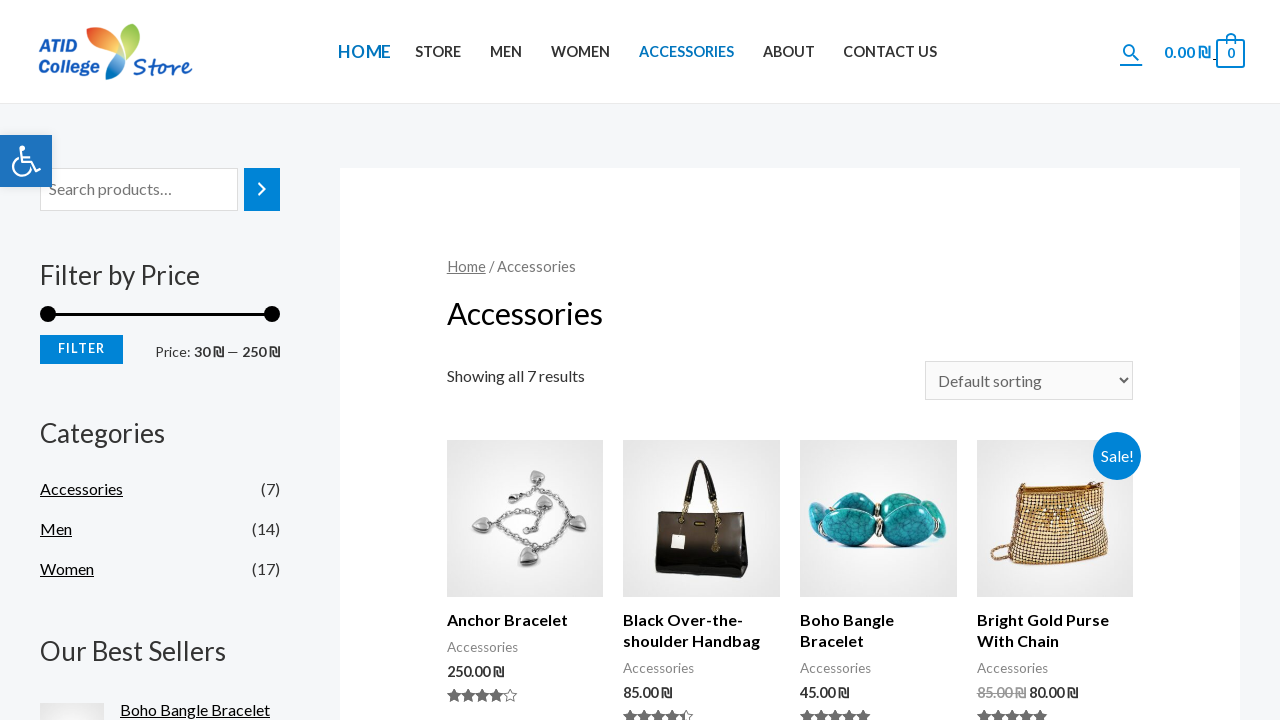

Retrieved all menu links (iteration 2/7)
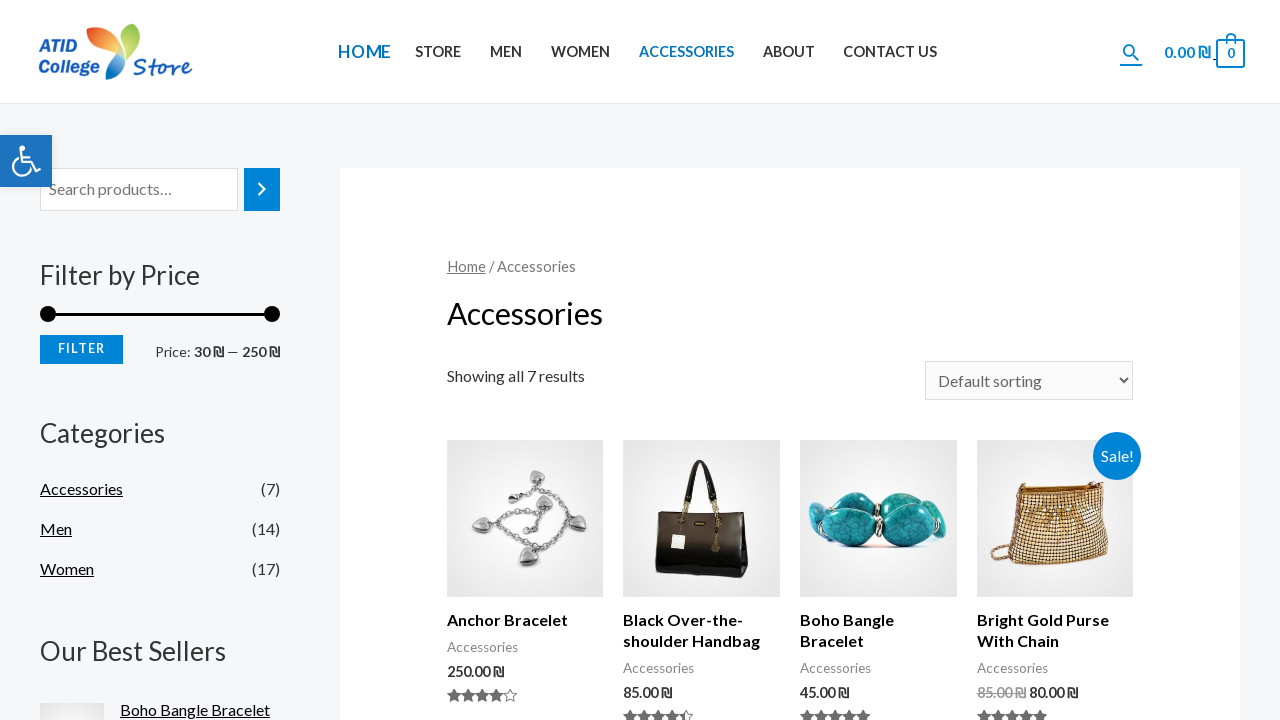

Clicked menu link 2/7 at (438, 52) on .menu-link >> nth=1
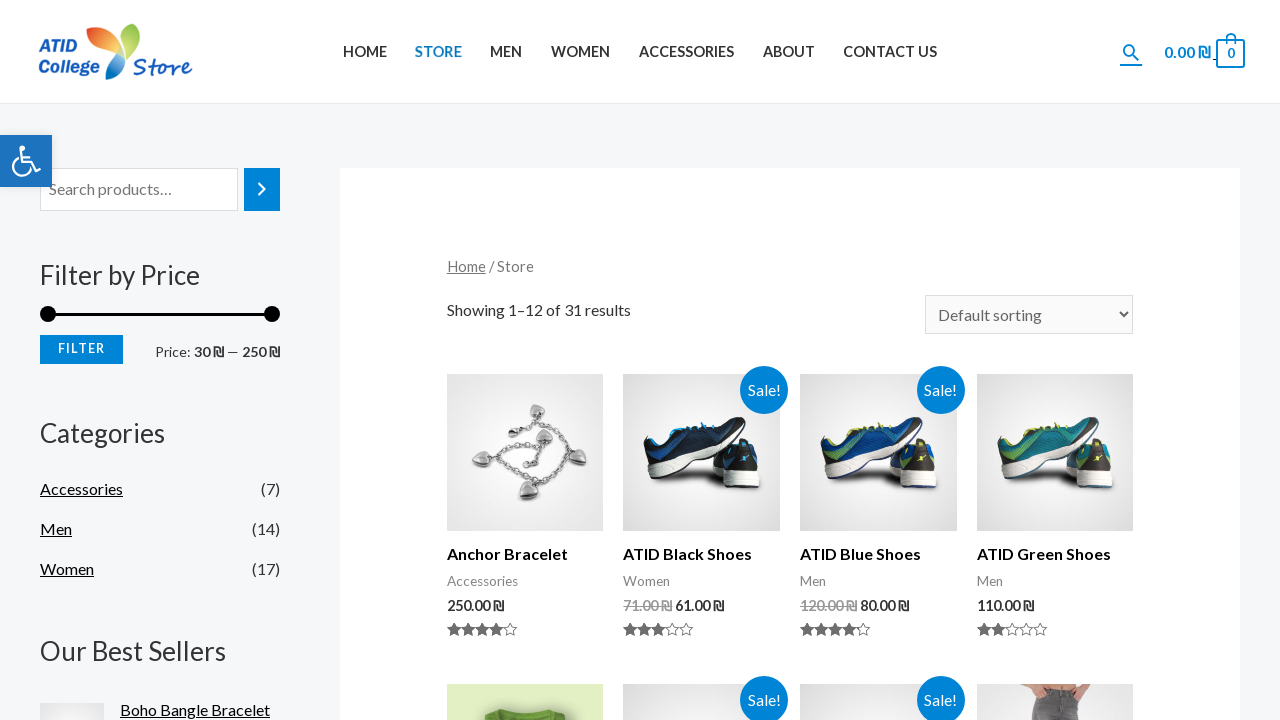

Page loaded after clicking menu link 2/7
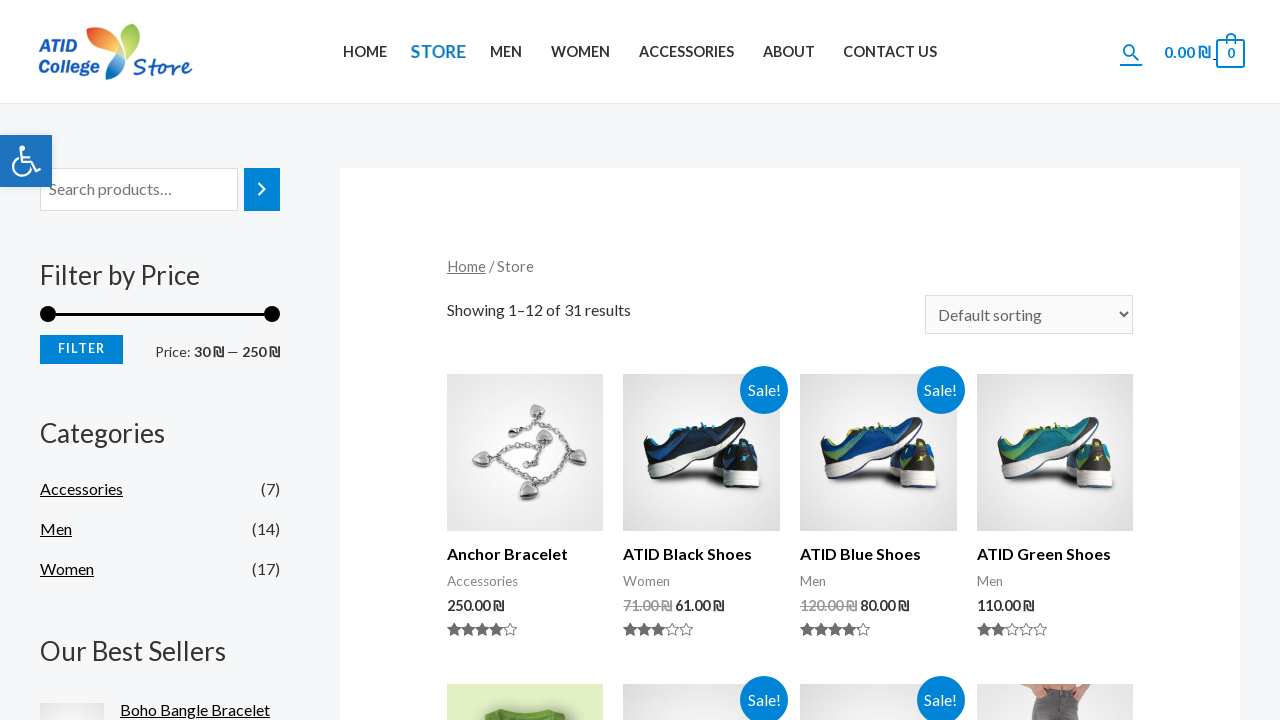

Navigated back to accessories category (iteration 2/7)
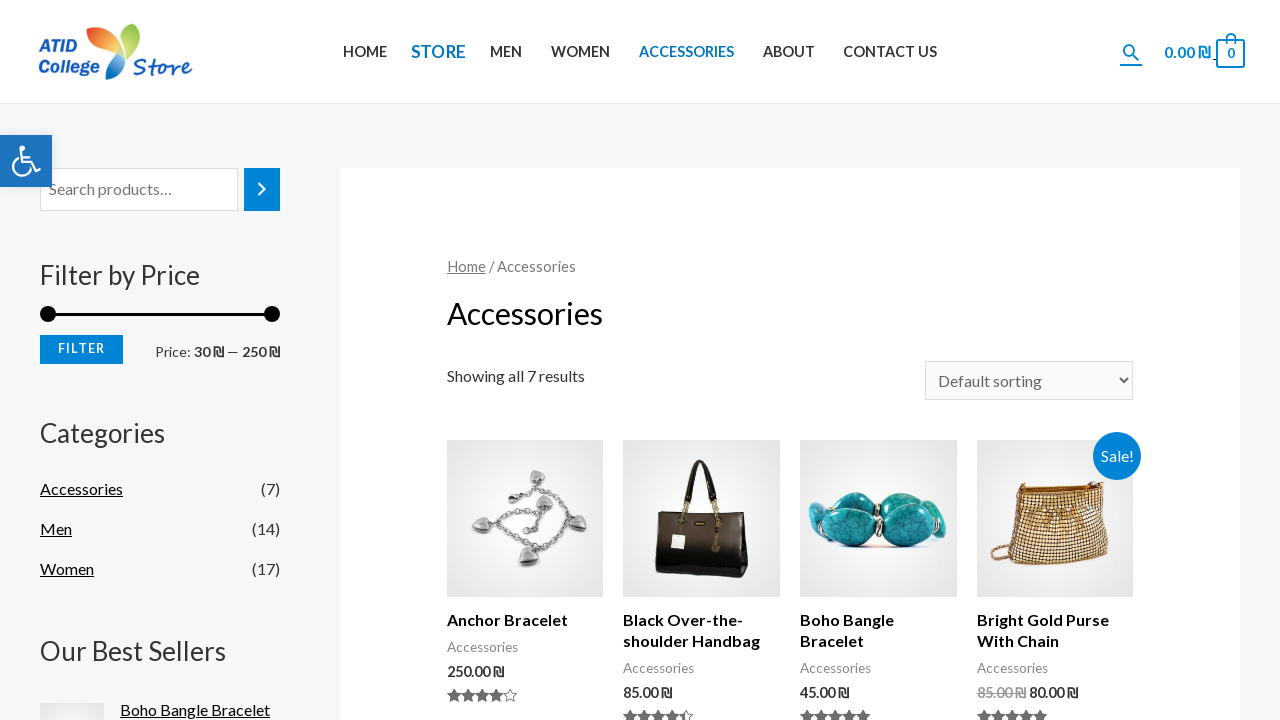

Retrieved all menu links (iteration 3/7)
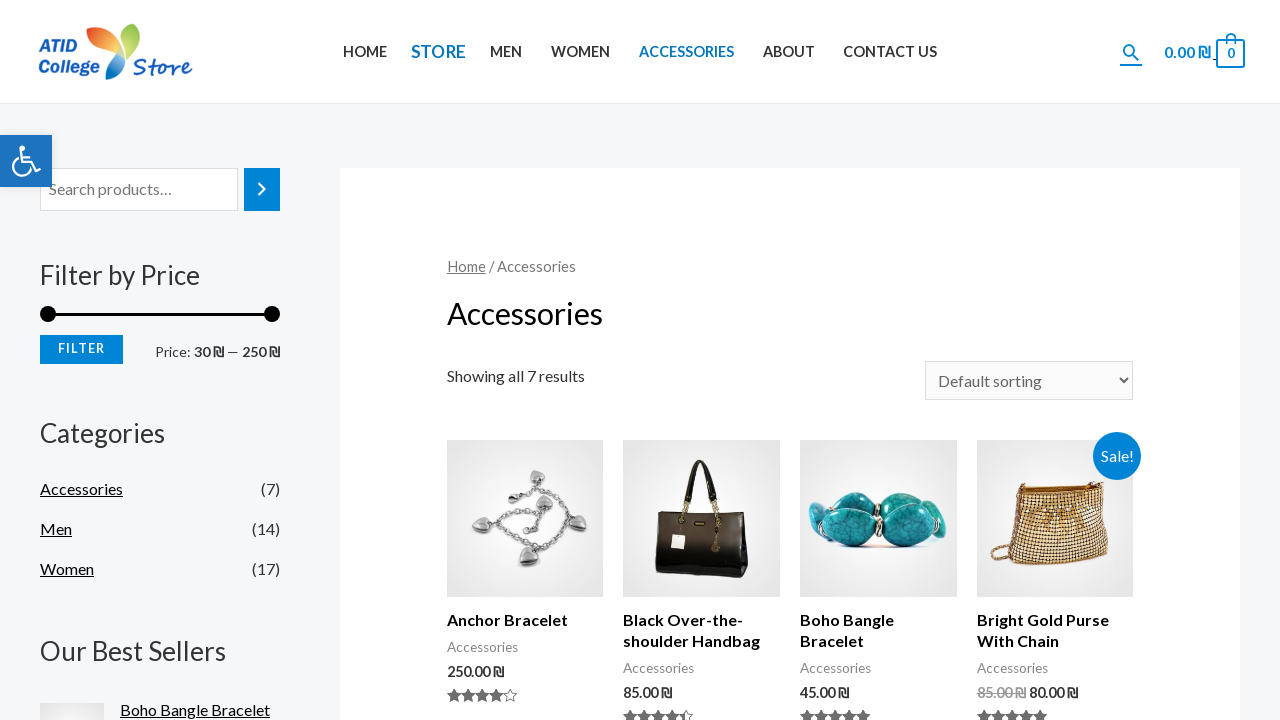

Clicked menu link 3/7 at (506, 52) on .menu-link >> nth=2
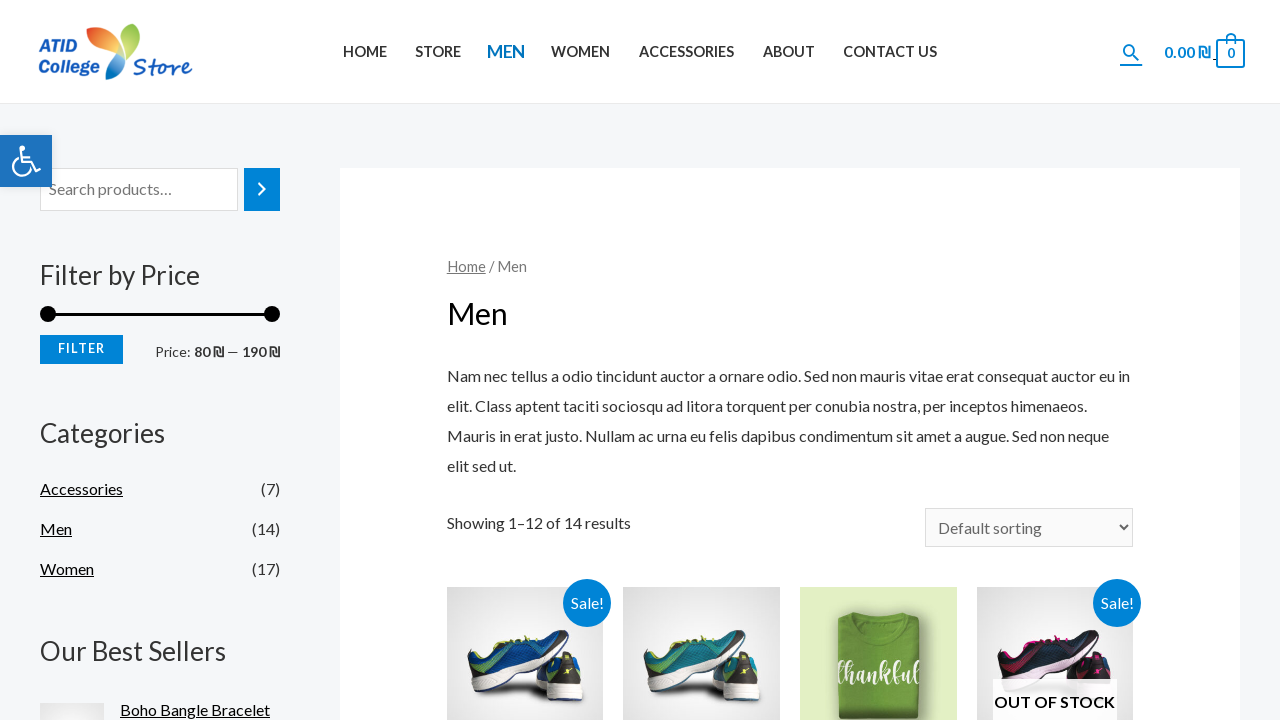

Page loaded after clicking menu link 3/7
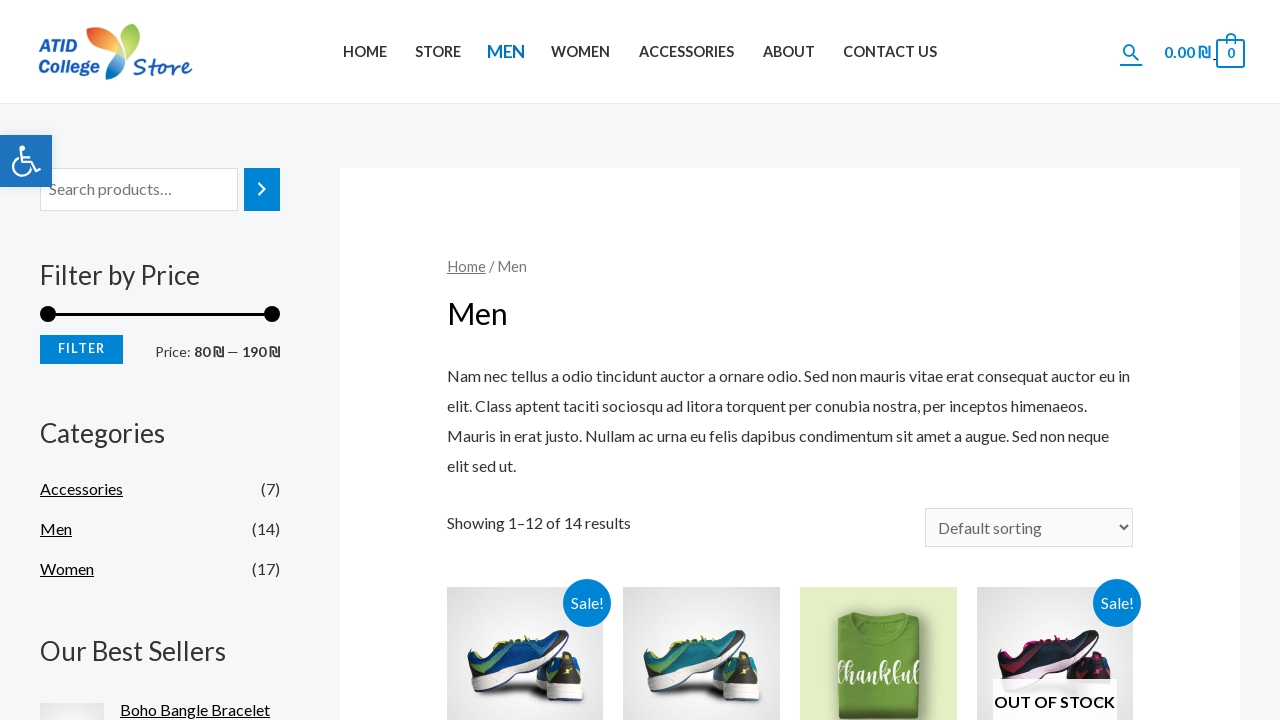

Navigated back to accessories category (iteration 3/7)
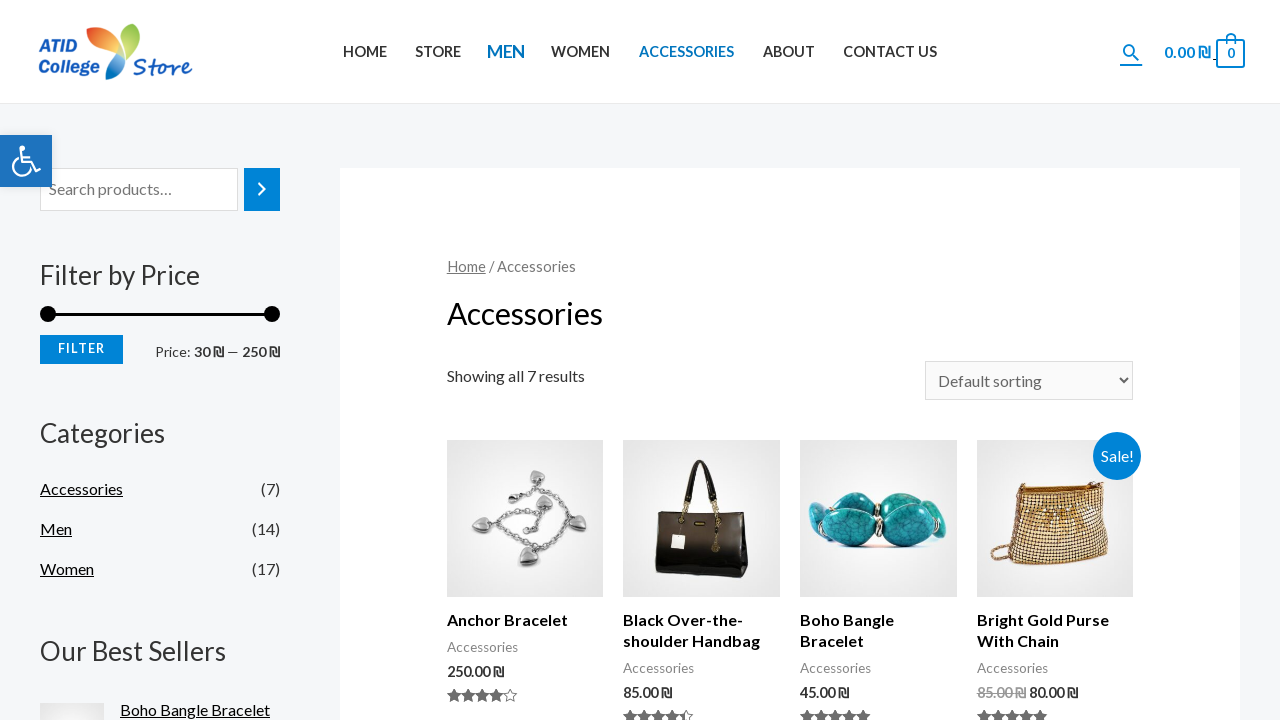

Retrieved all menu links (iteration 4/7)
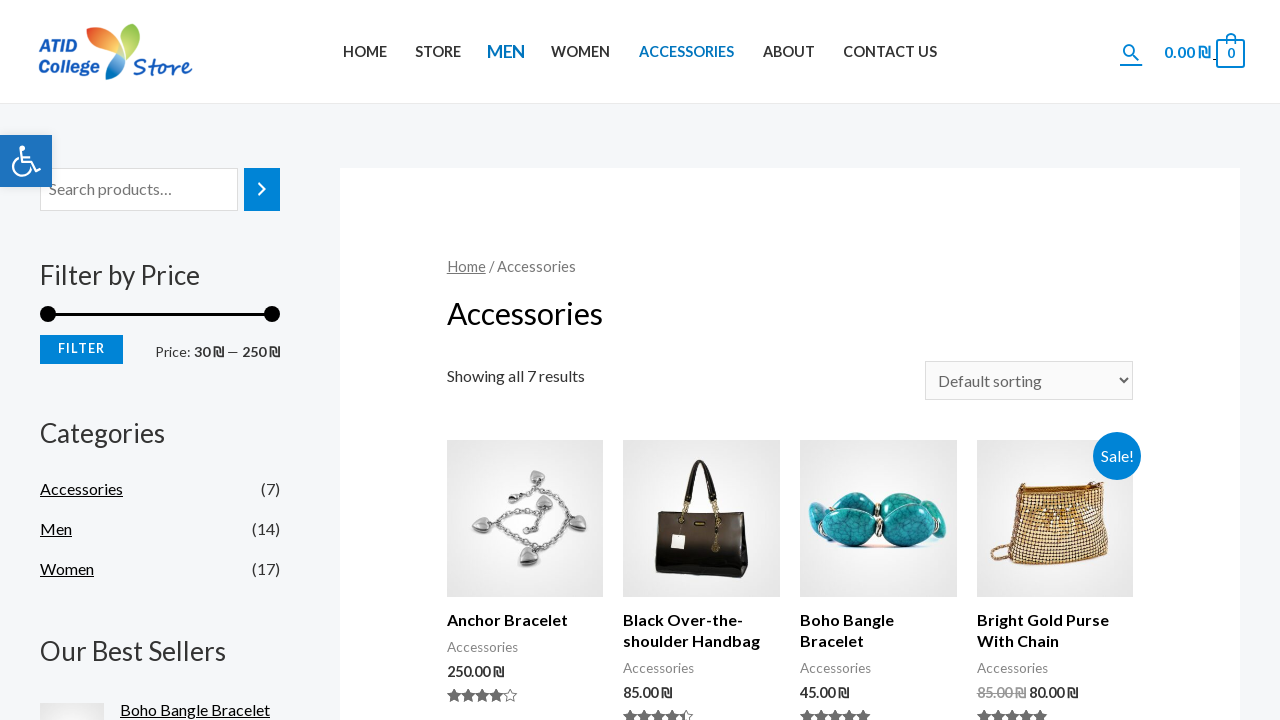

Clicked menu link 4/7 at (580, 52) on .menu-link >> nth=3
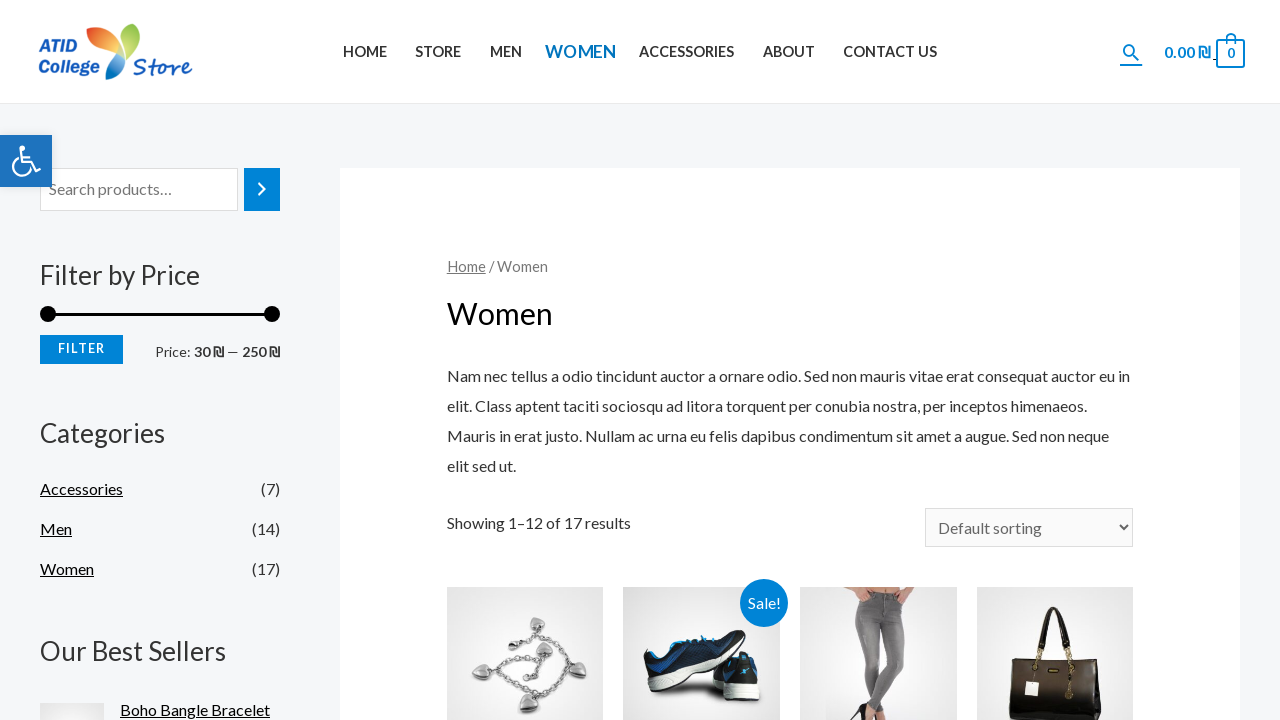

Page loaded after clicking menu link 4/7
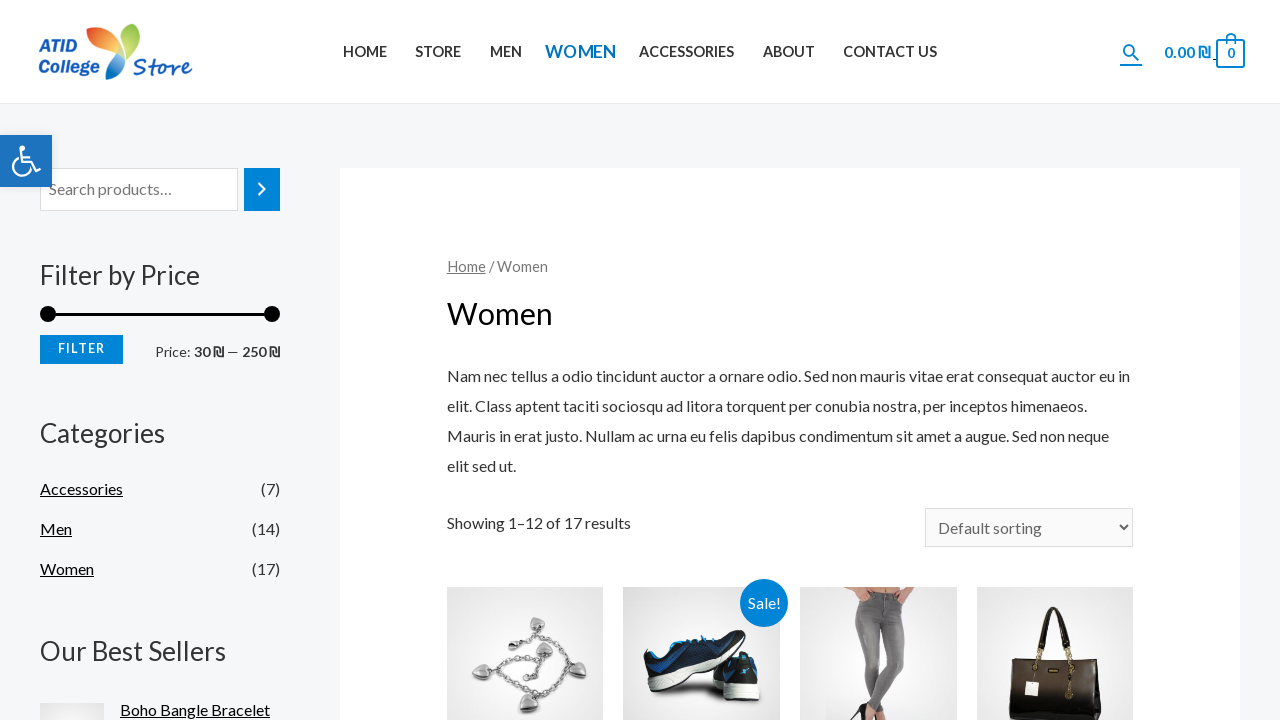

Navigated back to accessories category (iteration 4/7)
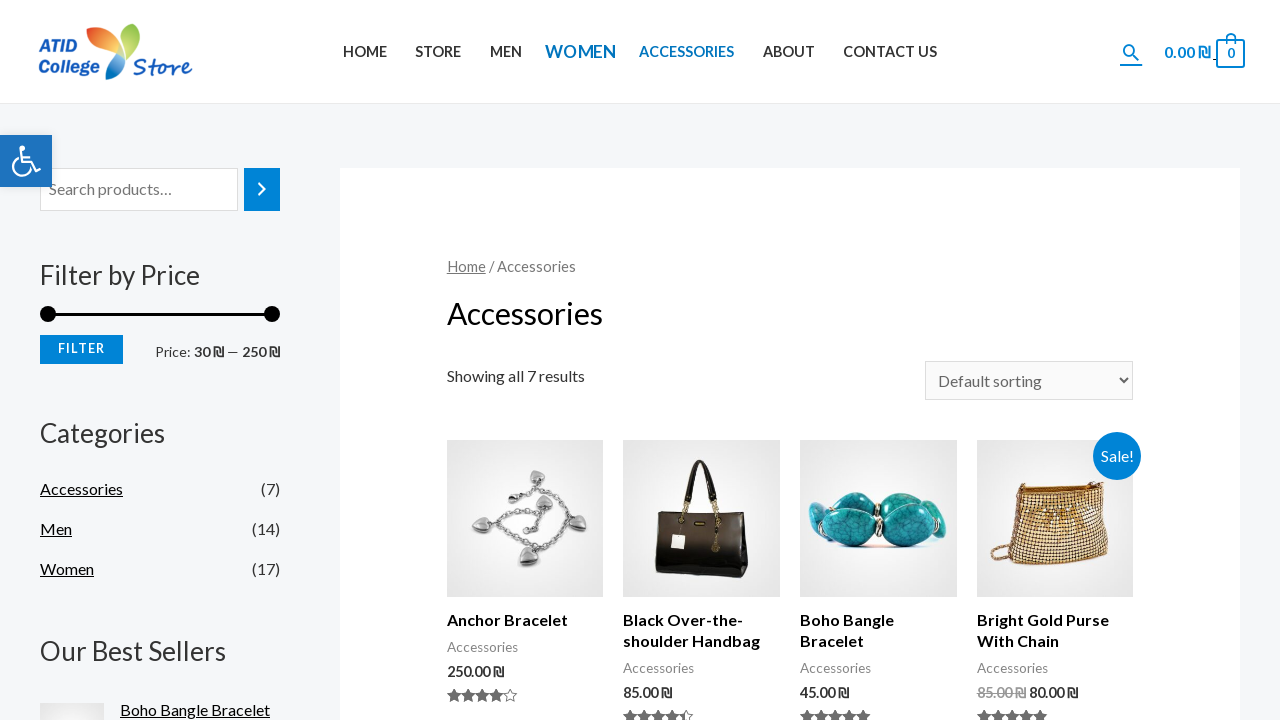

Retrieved all menu links (iteration 5/7)
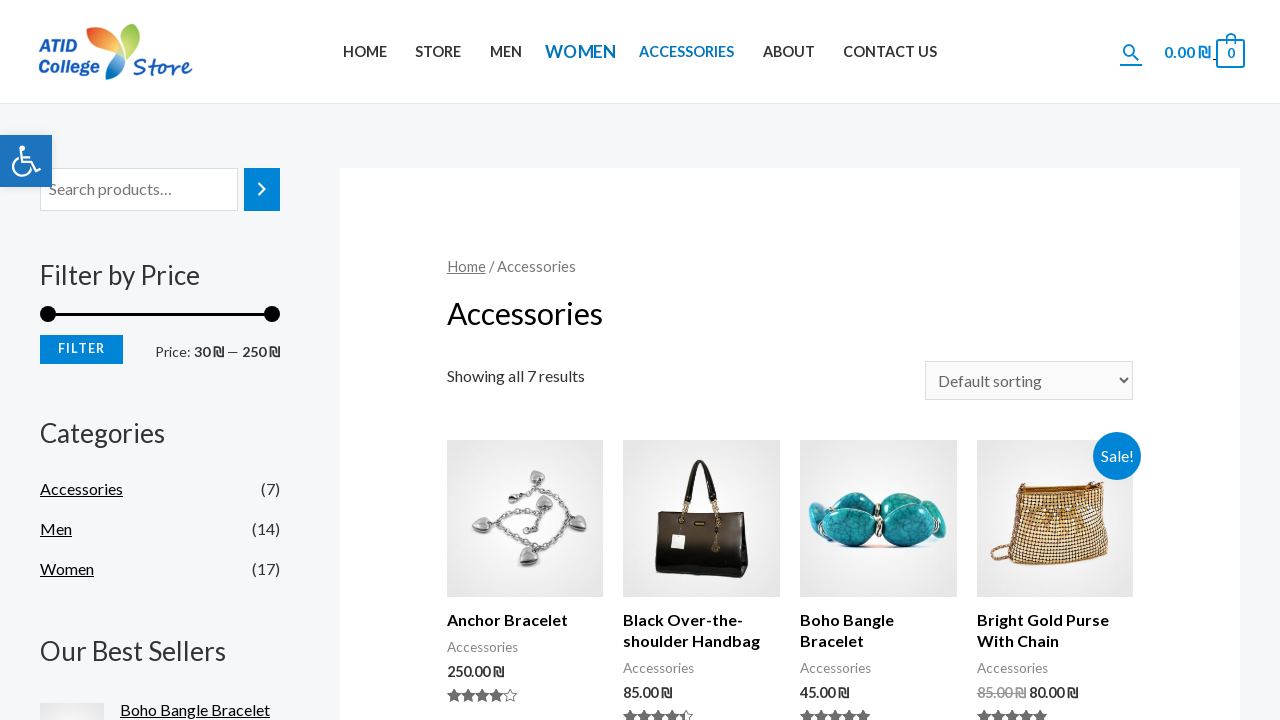

Clicked menu link 5/7 at (686, 52) on .menu-link >> nth=4
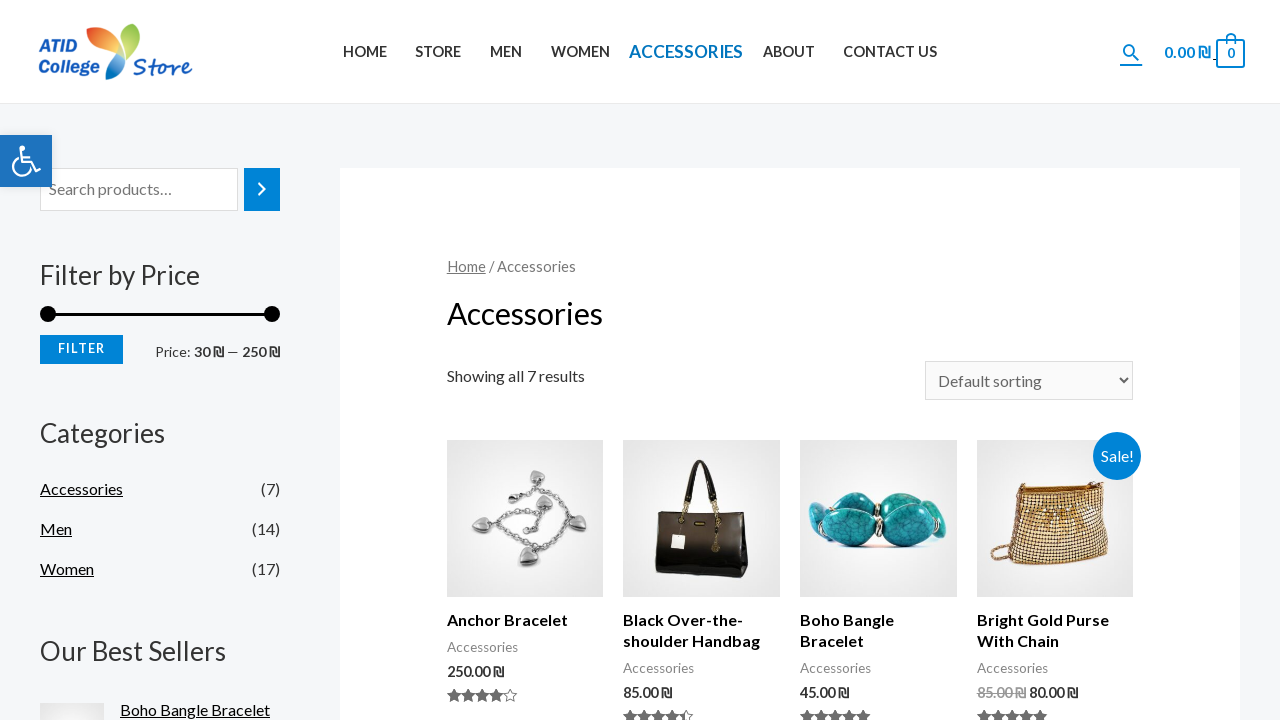

Page loaded after clicking menu link 5/7
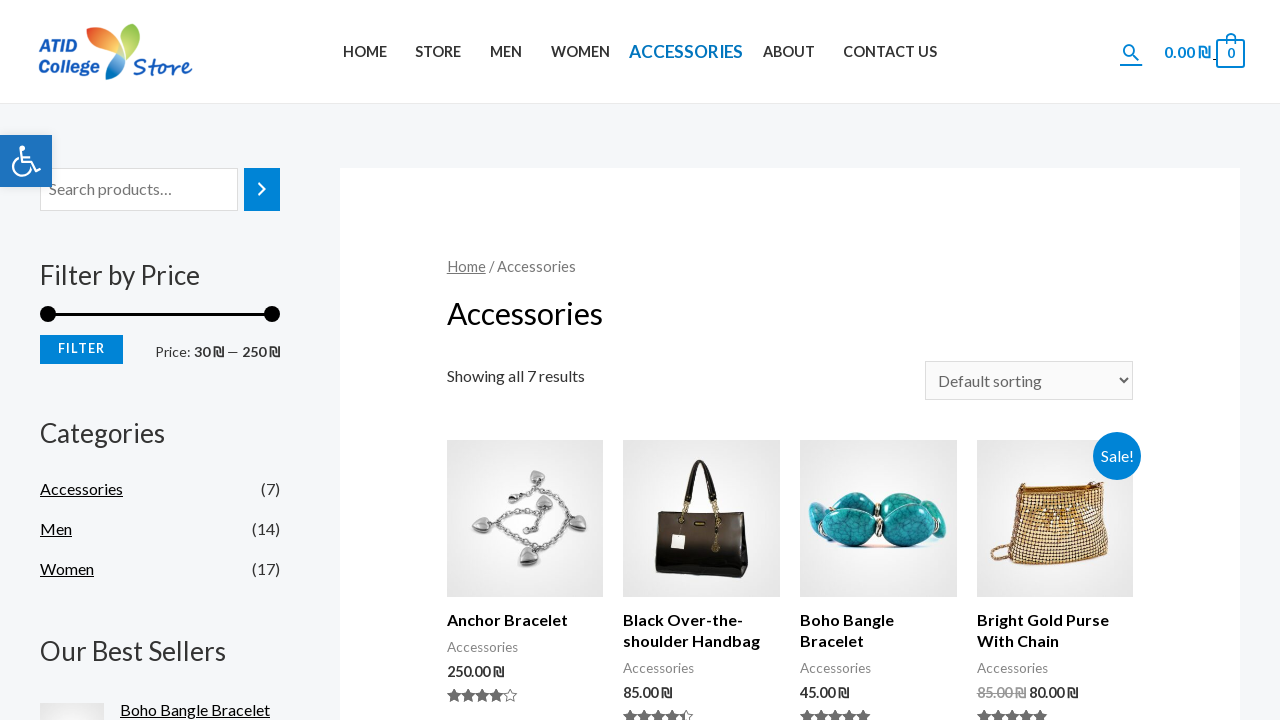

Navigated back to accessories category (iteration 5/7)
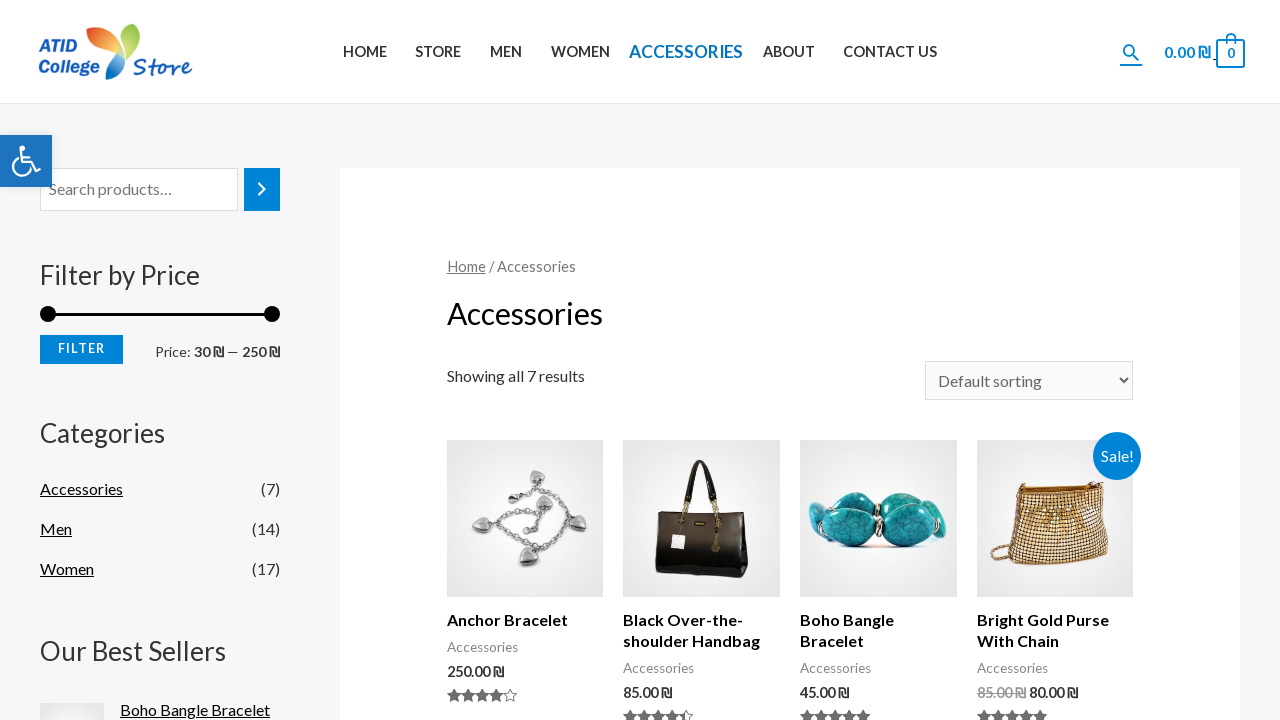

Retrieved all menu links (iteration 6/7)
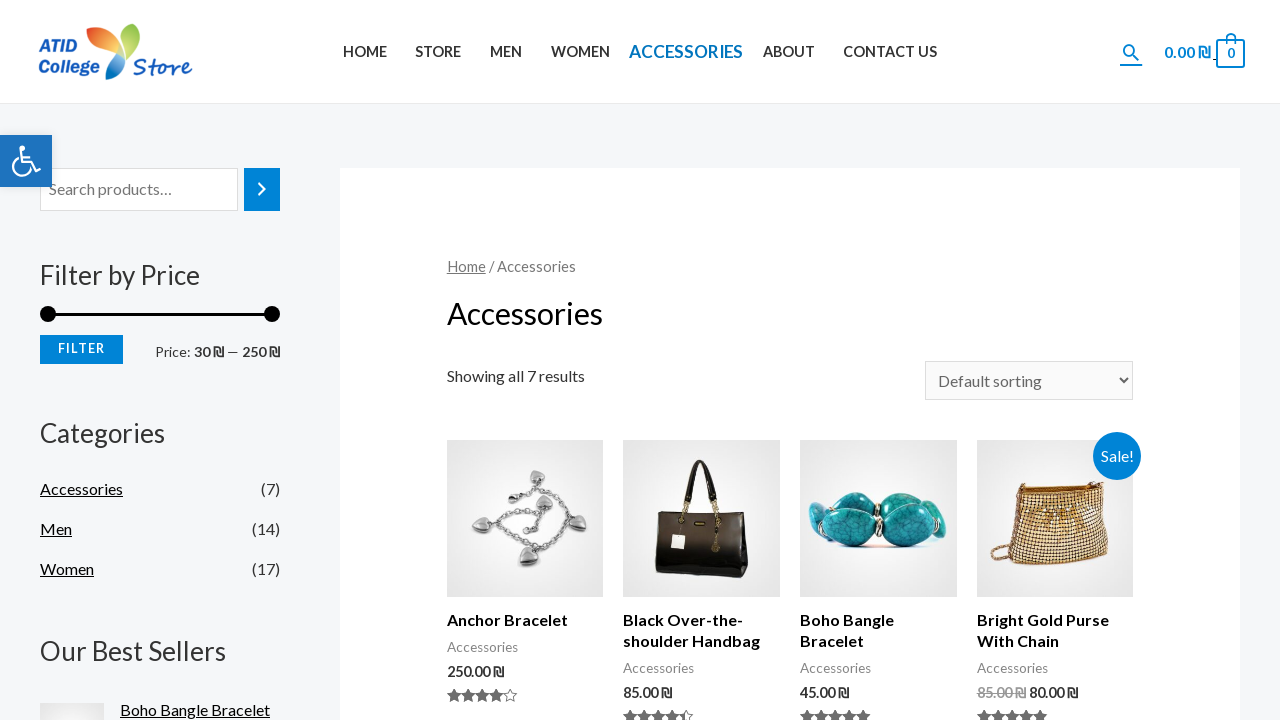

Clicked menu link 6/7 at (789, 52) on .menu-link >> nth=5
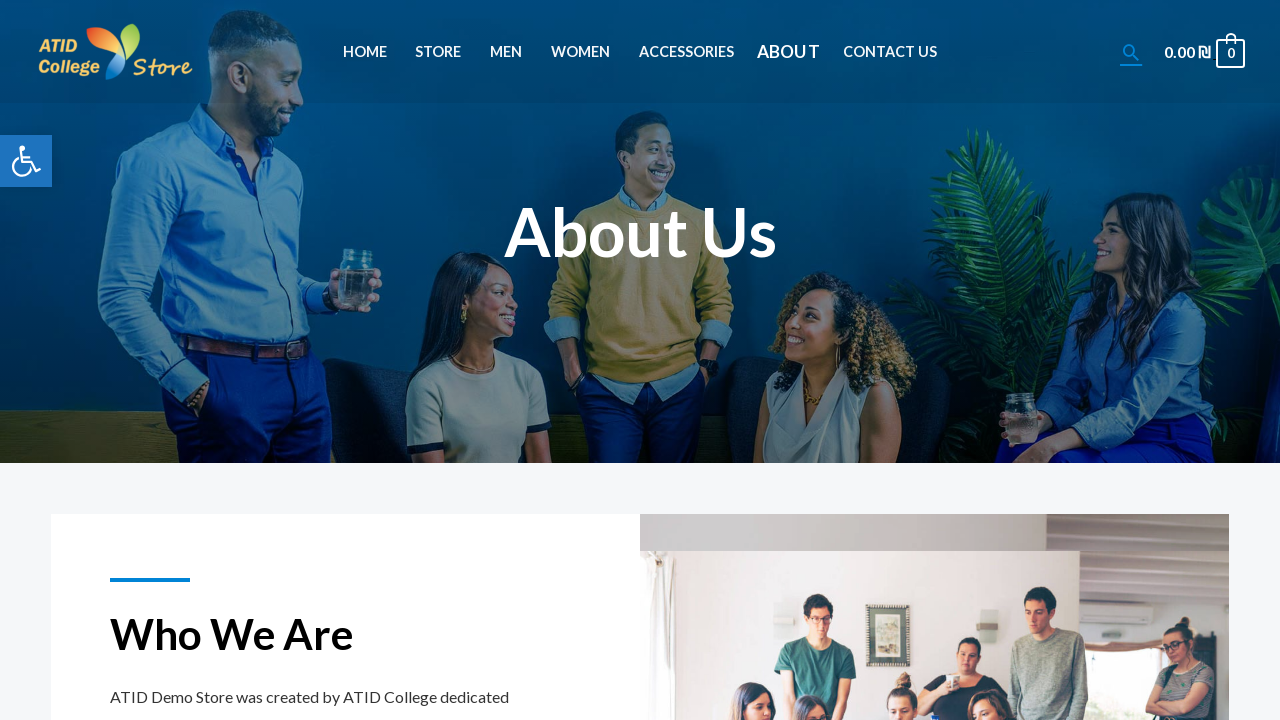

Page loaded after clicking menu link 6/7
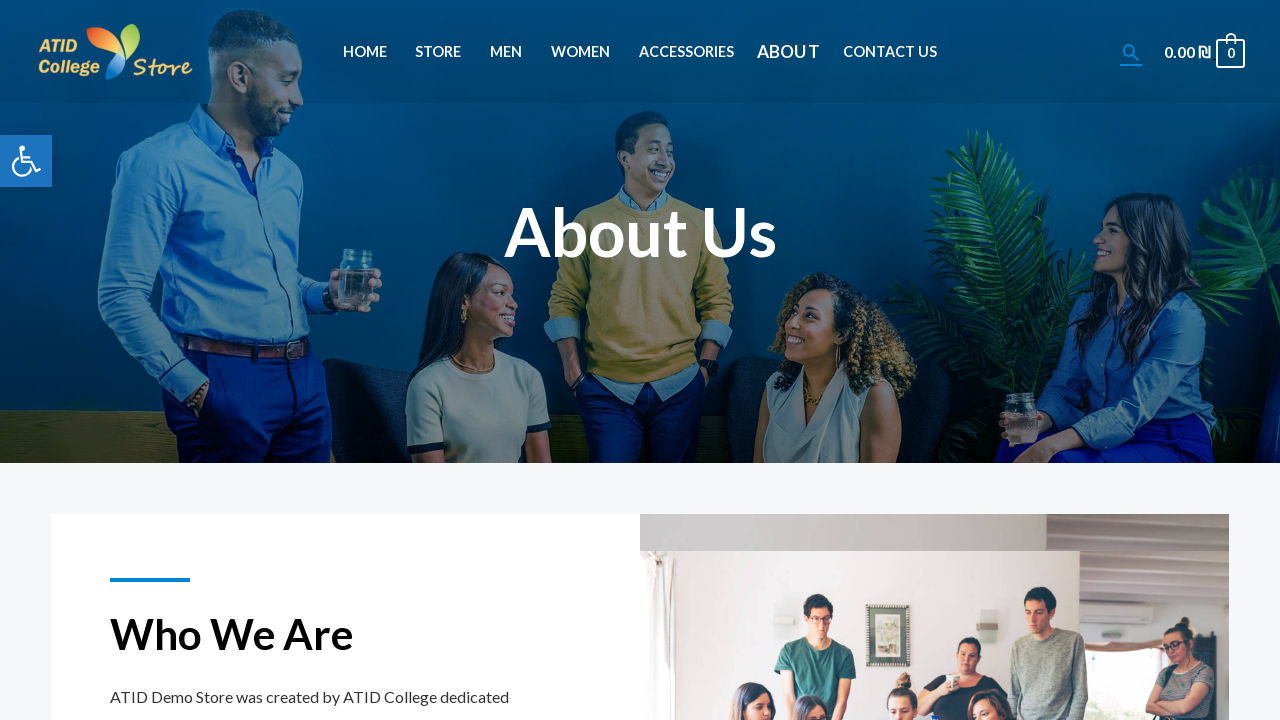

Navigated back to accessories category (iteration 6/7)
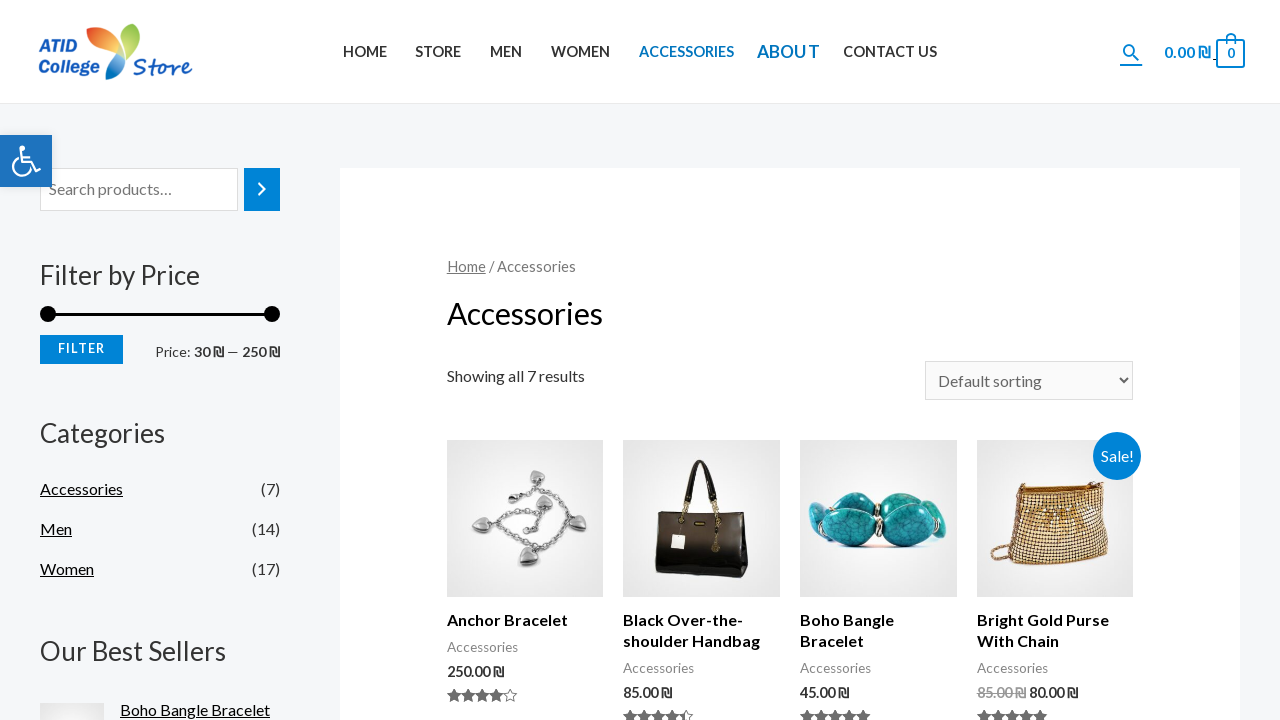

Retrieved all menu links (iteration 7/7)
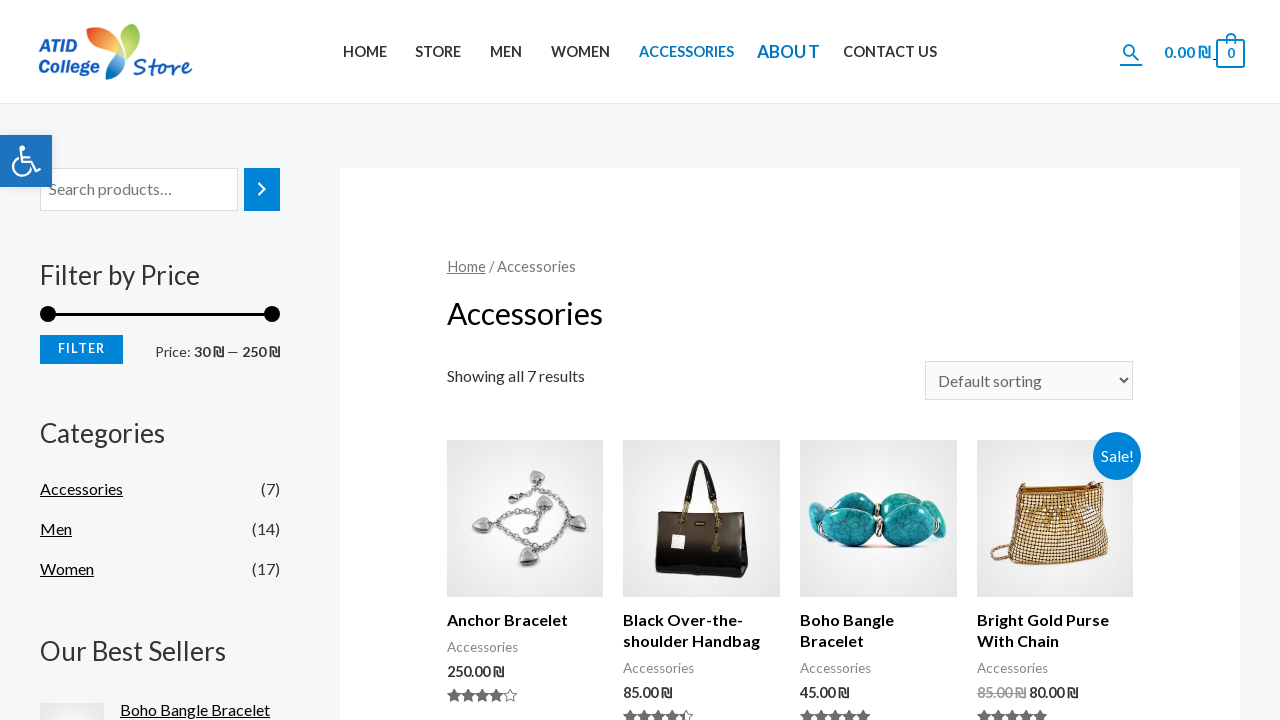

Clicked menu link 7/7 at (890, 52) on .menu-link >> nth=6
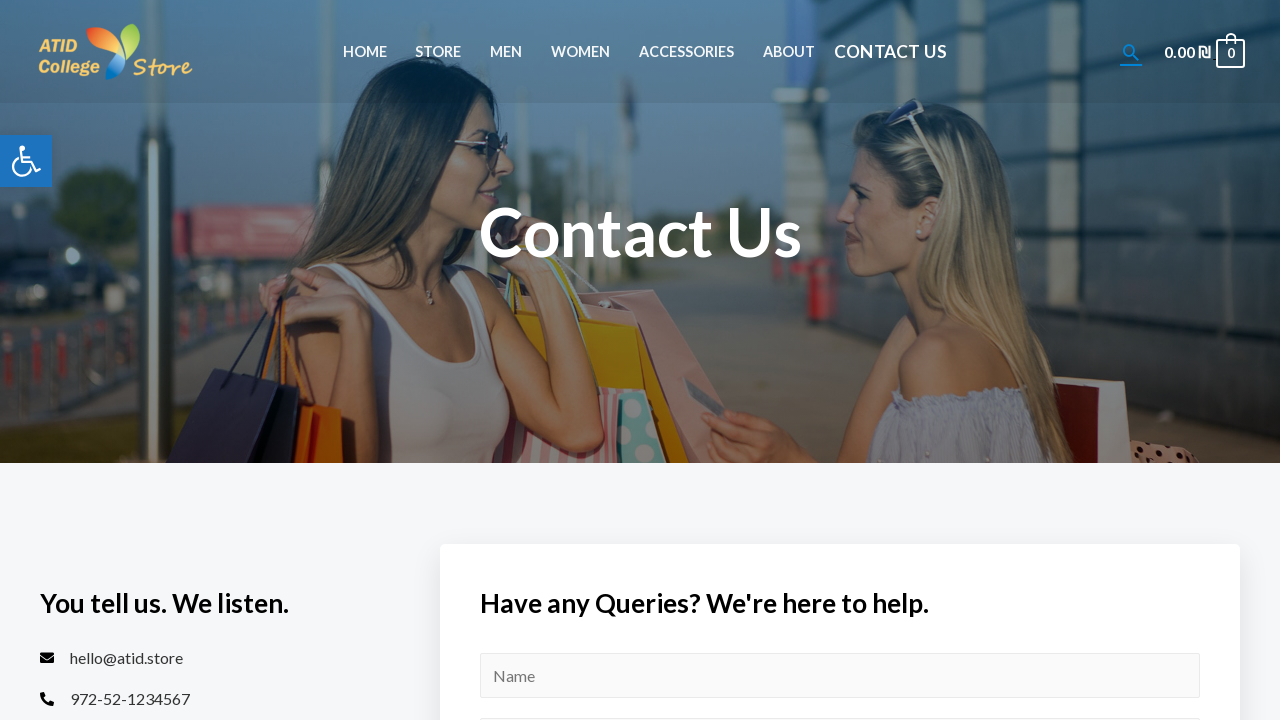

Page loaded after clicking menu link 7/7
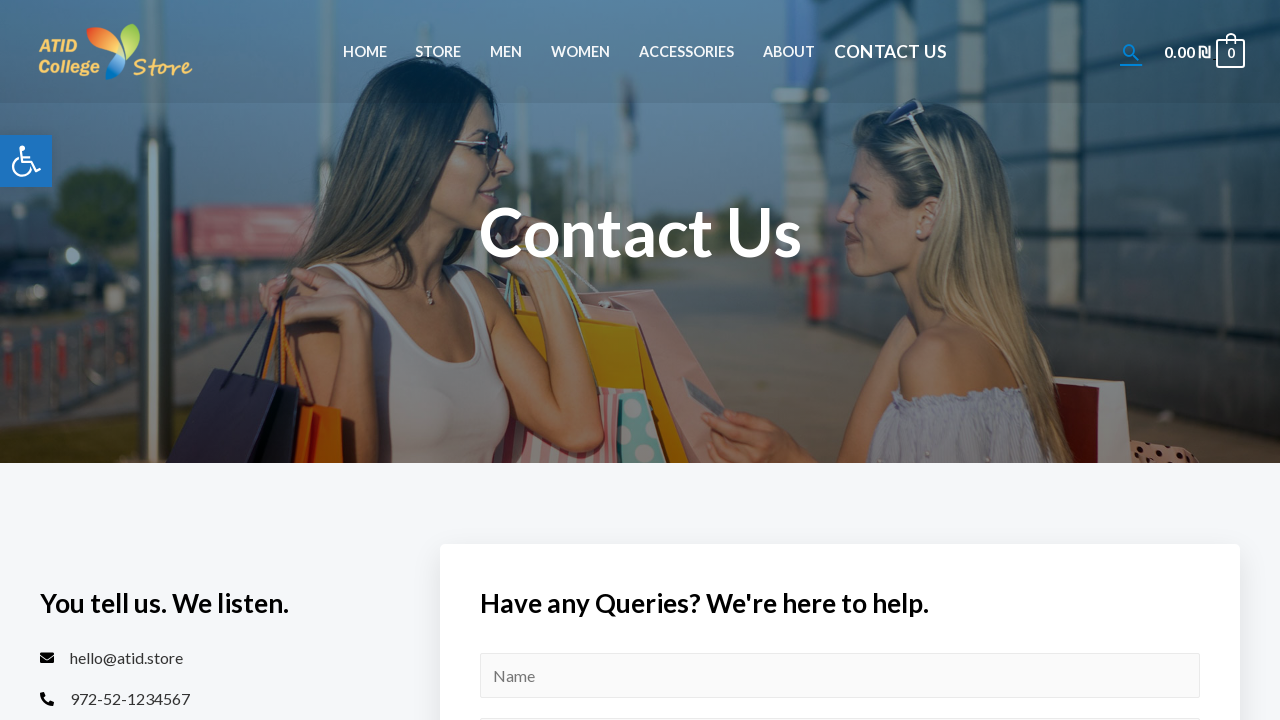

Navigated back to accessories category (iteration 7/7)
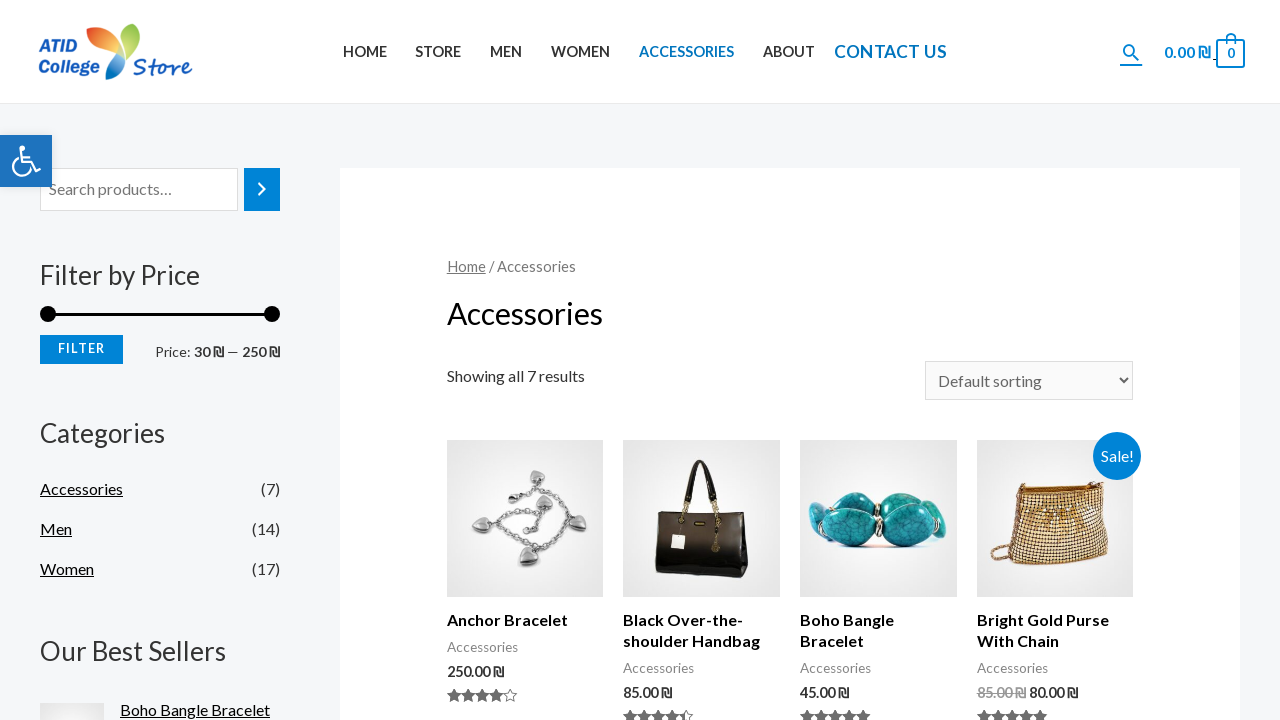

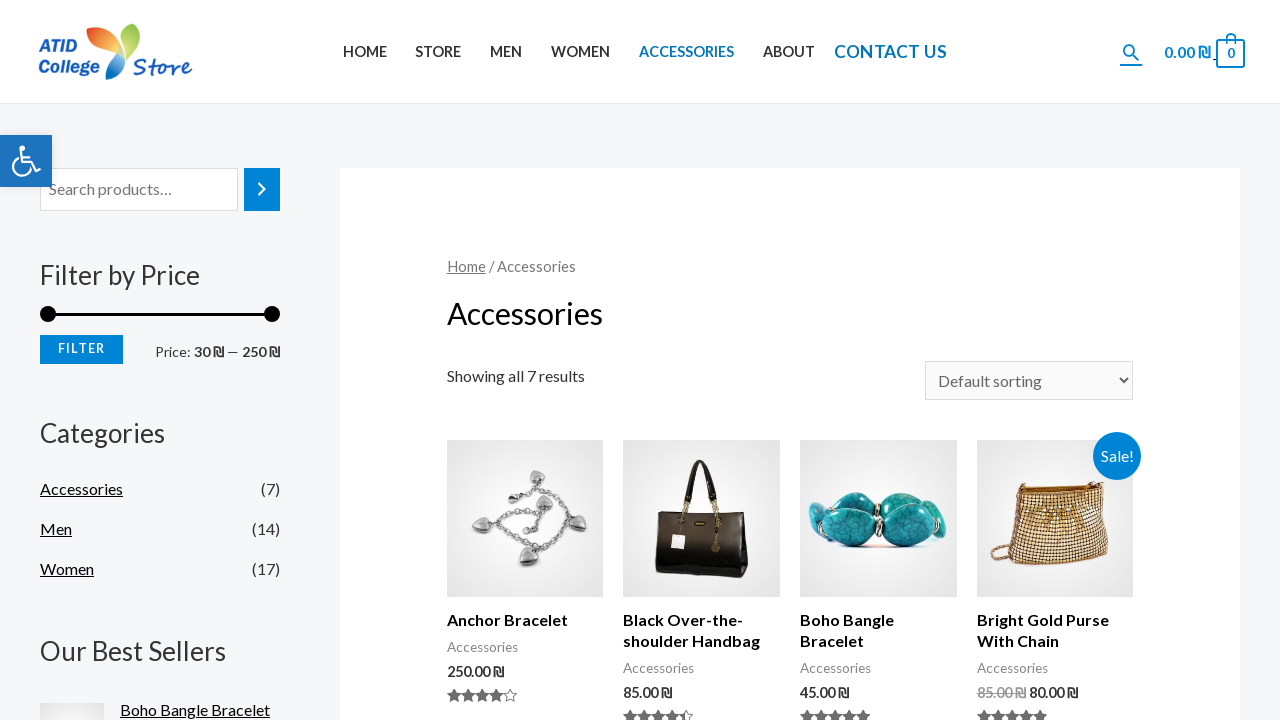